Tests explicit wait functionality by waiting for a price to change to $100, then clicking a book button and solving a mathematical calculation task by submitting the computed answer.

Starting URL: http://suninjuly.github.io/explicit_wait2.html

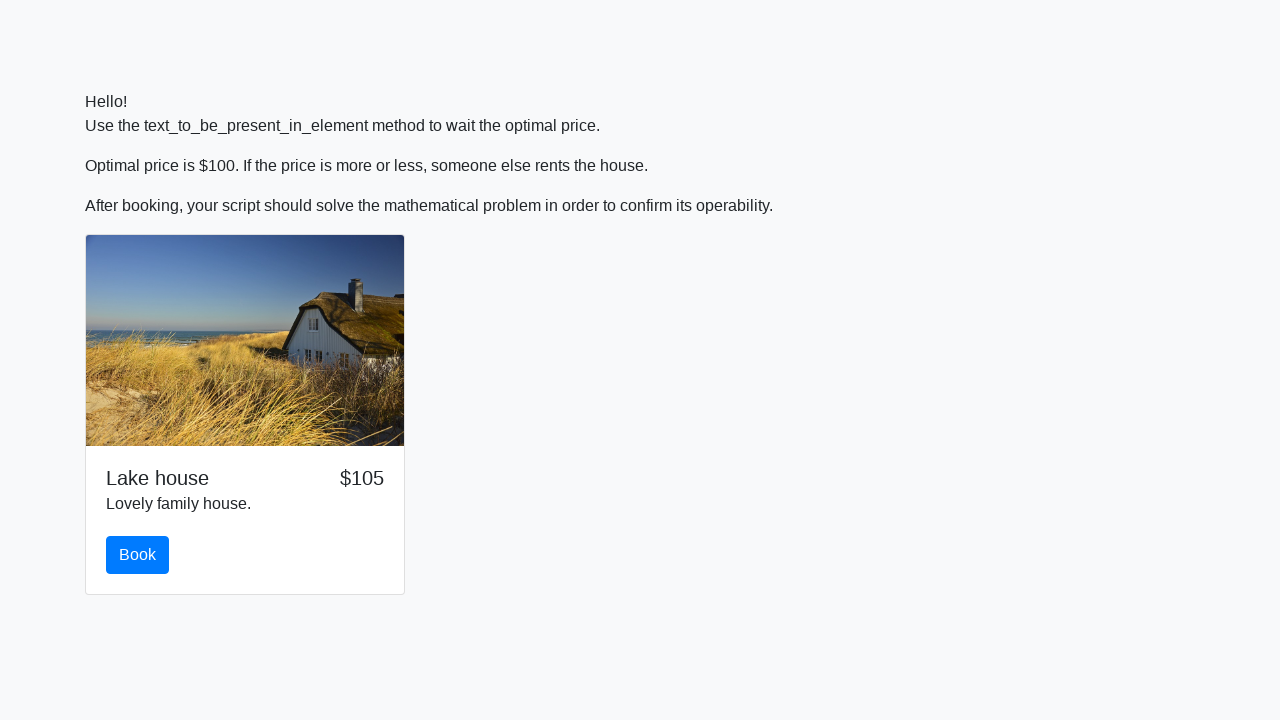

Price changed to $100, explicit wait condition satisfied
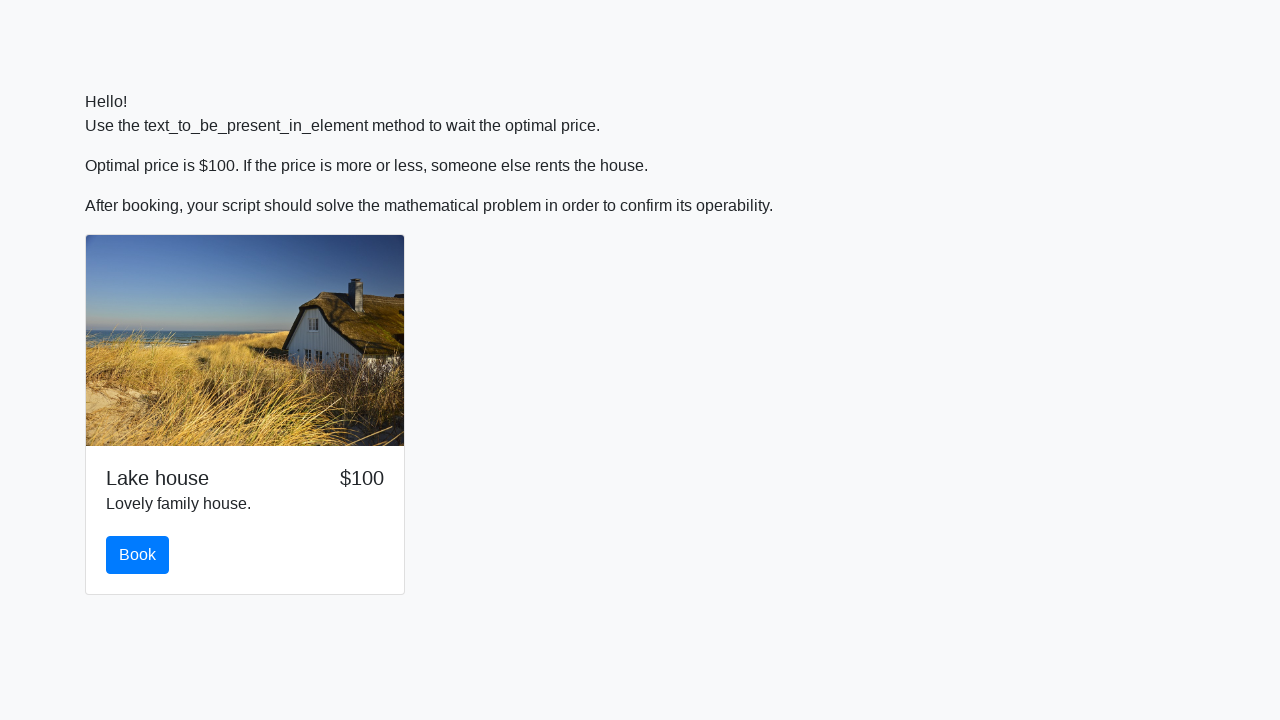

Clicked the Book button at (138, 555) on .card #book
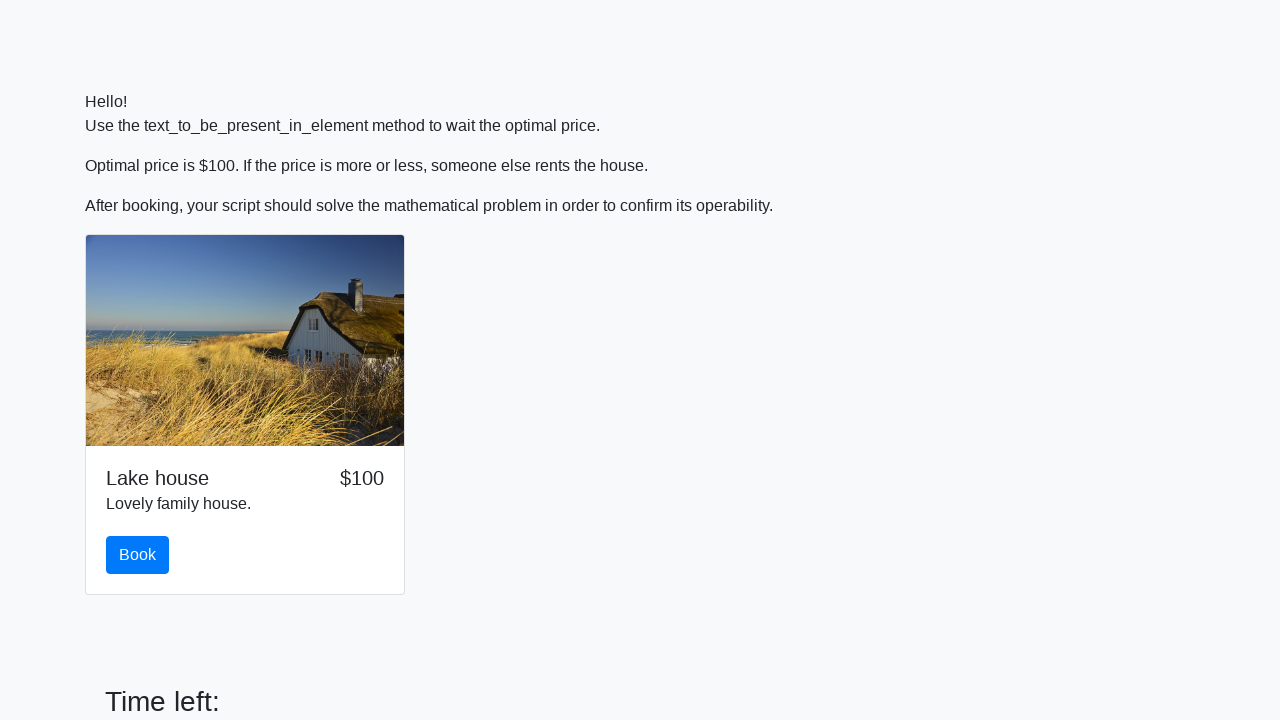

Retrieved input value for math calculation: 322
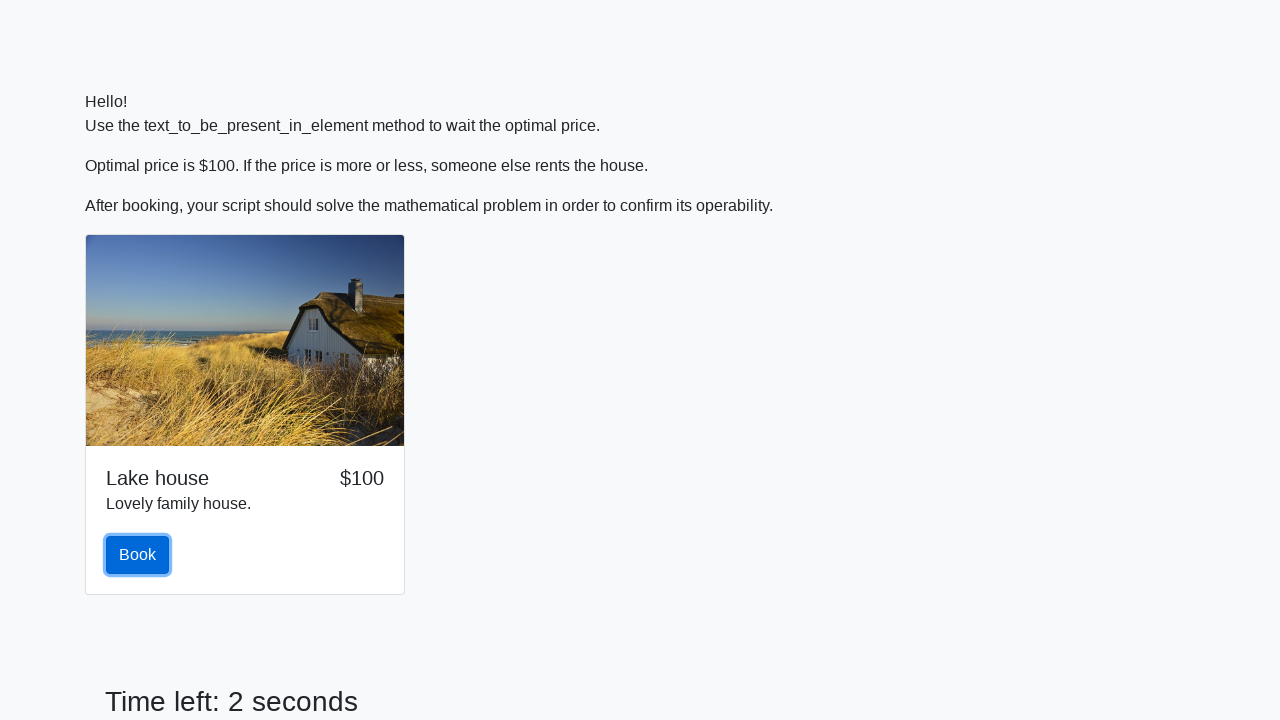

Calculated and filled answer field with computed result: 2.484818905810536 on #answer
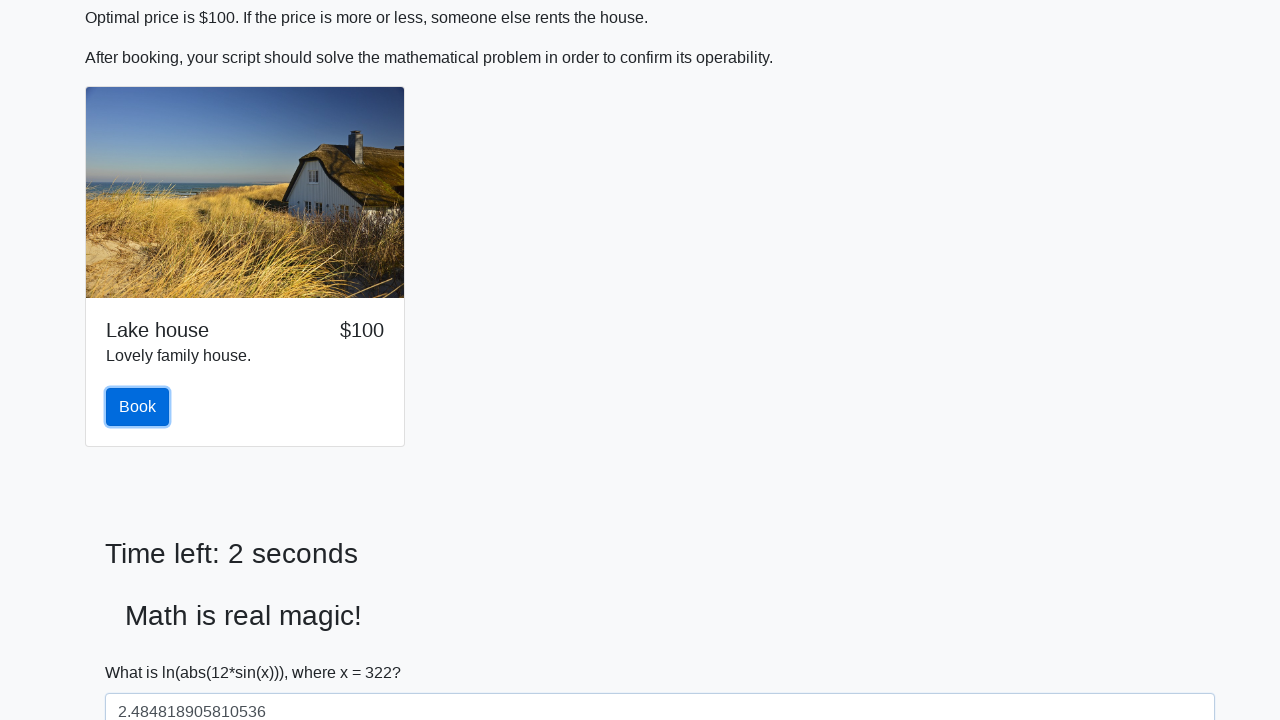

Clicked submit button to verify the answer at (143, 651) on button[type='submit']
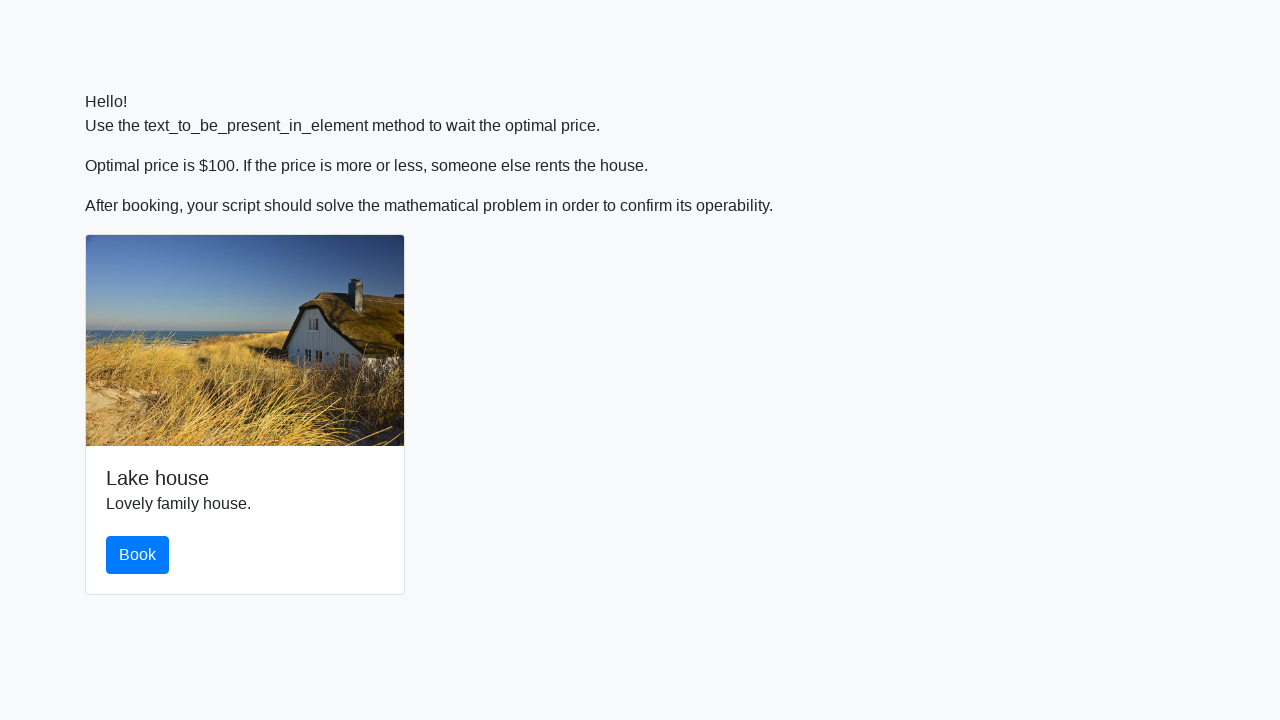

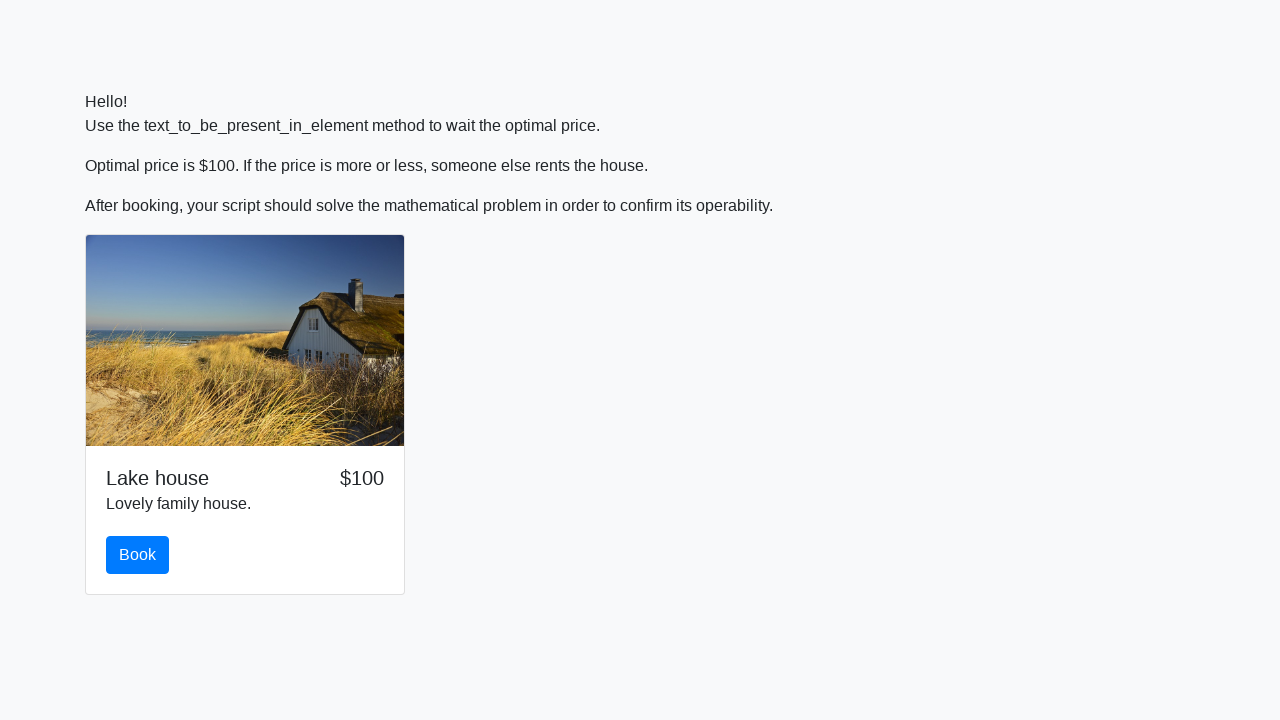